Tests the text box form on demoqa.com by filling in username, email, current address, and permanent address fields, then verifying the values were entered correctly.

Starting URL: https://demoqa.com/text-box

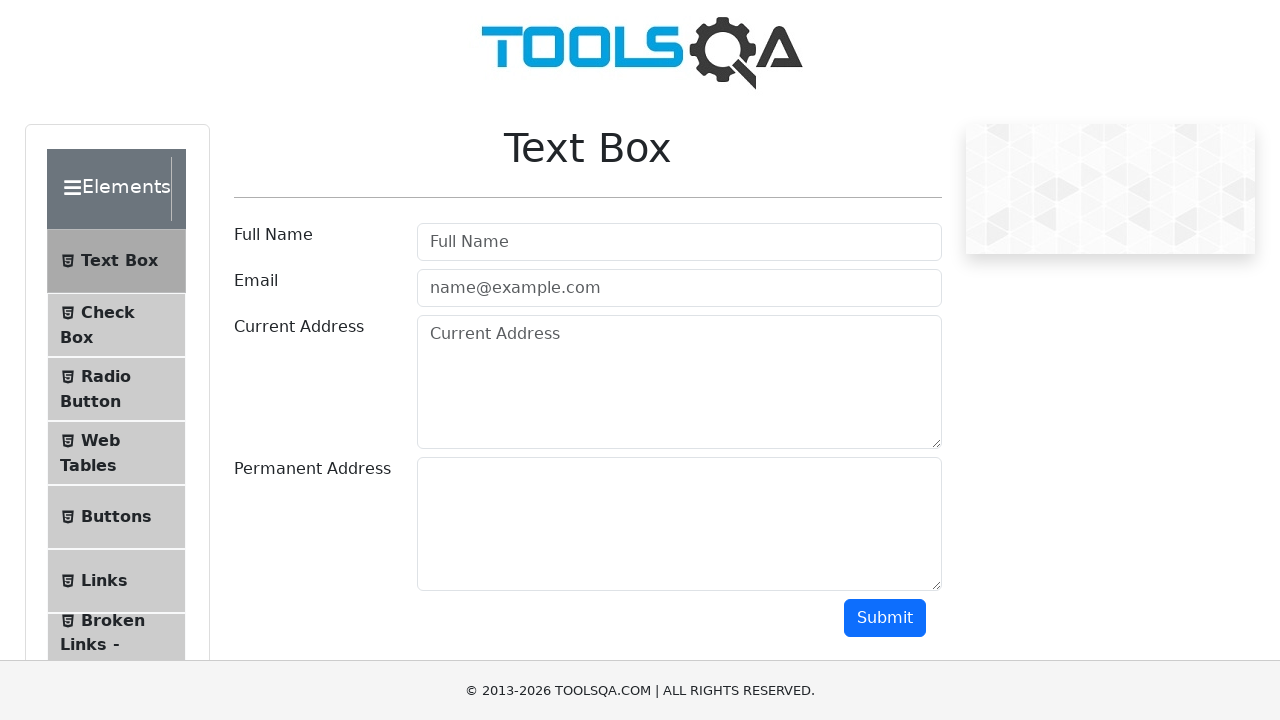

Filled username field with 'User' on #userName
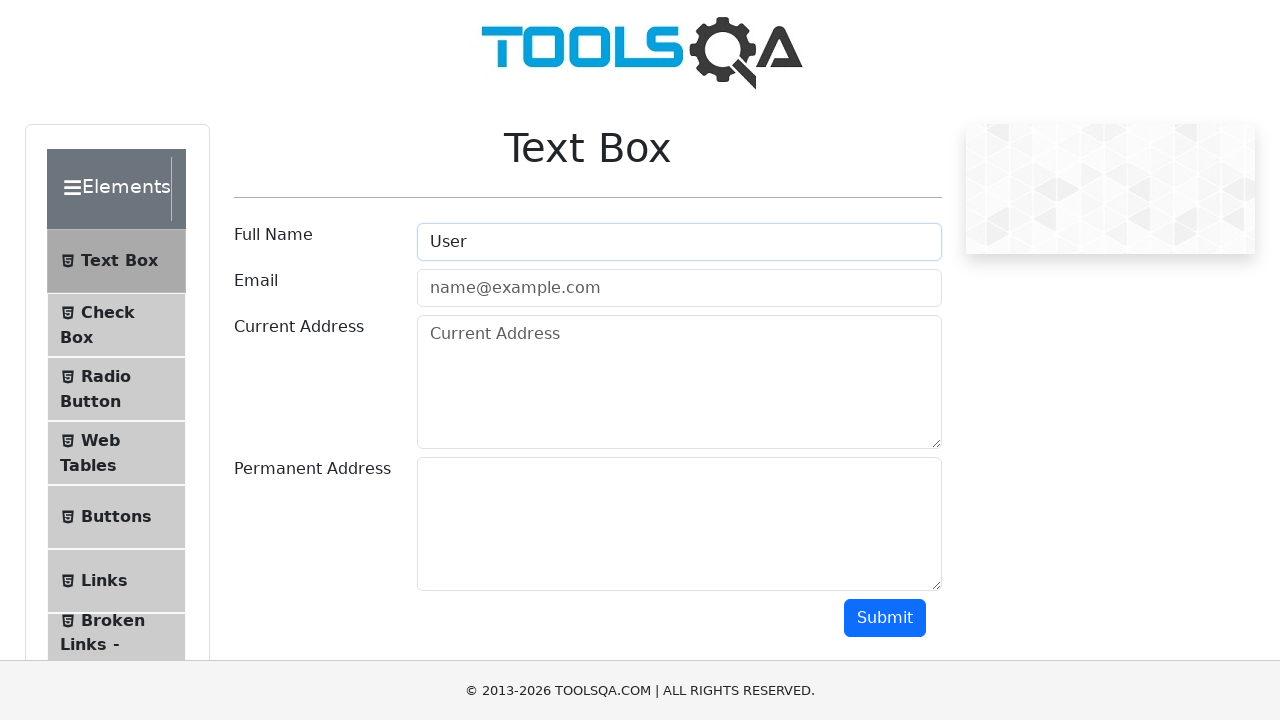

Verified username field contains 'User'
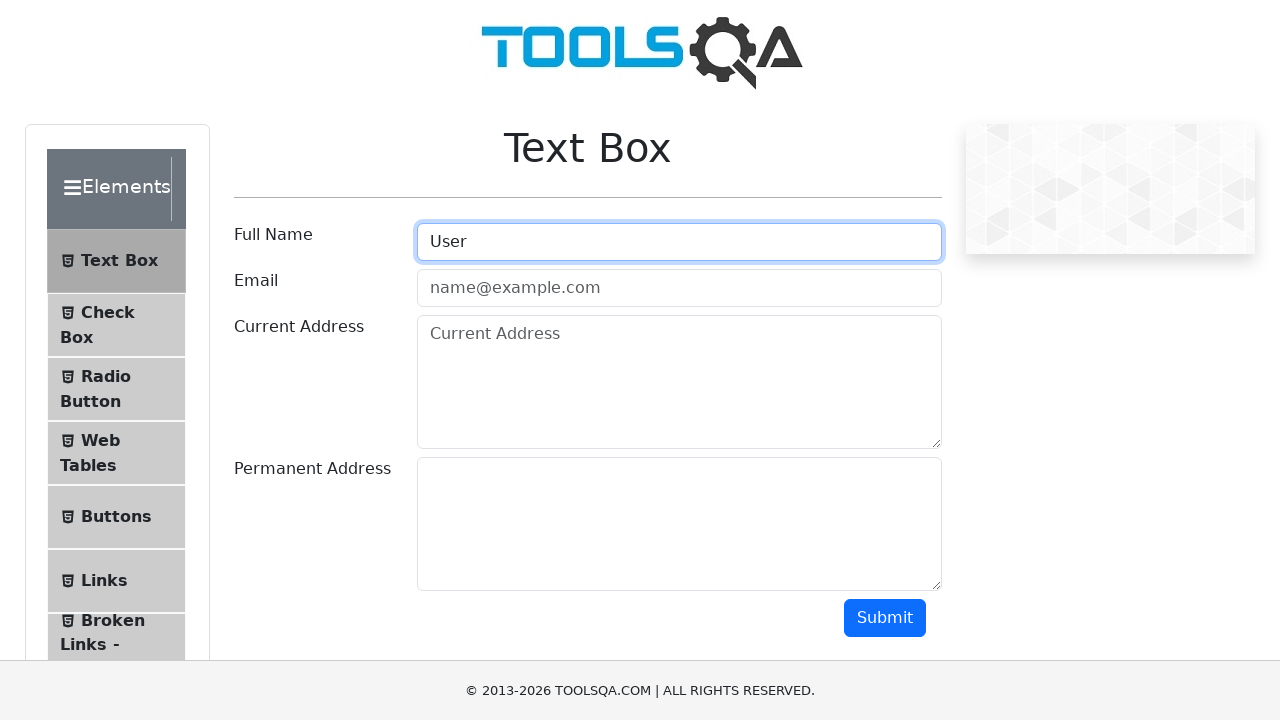

Filled email field with 'user@gmail.com' on #userEmail
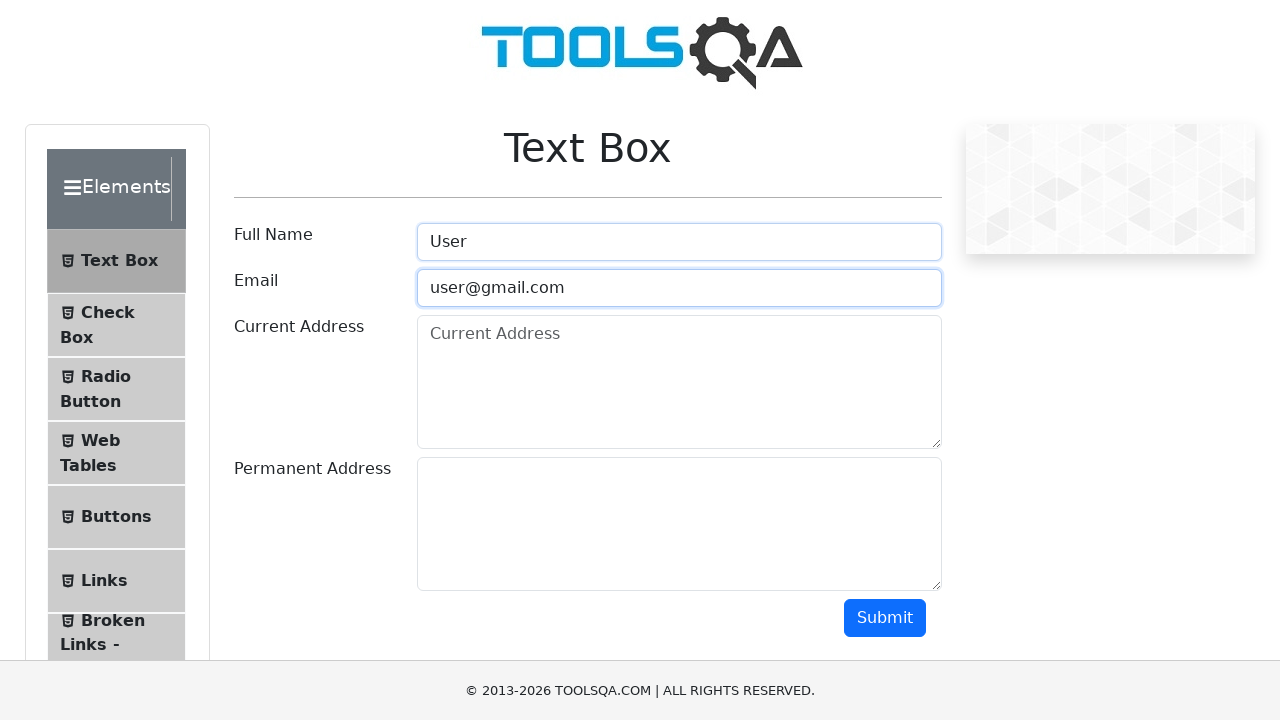

Verified email field contains 'user@gmail.com'
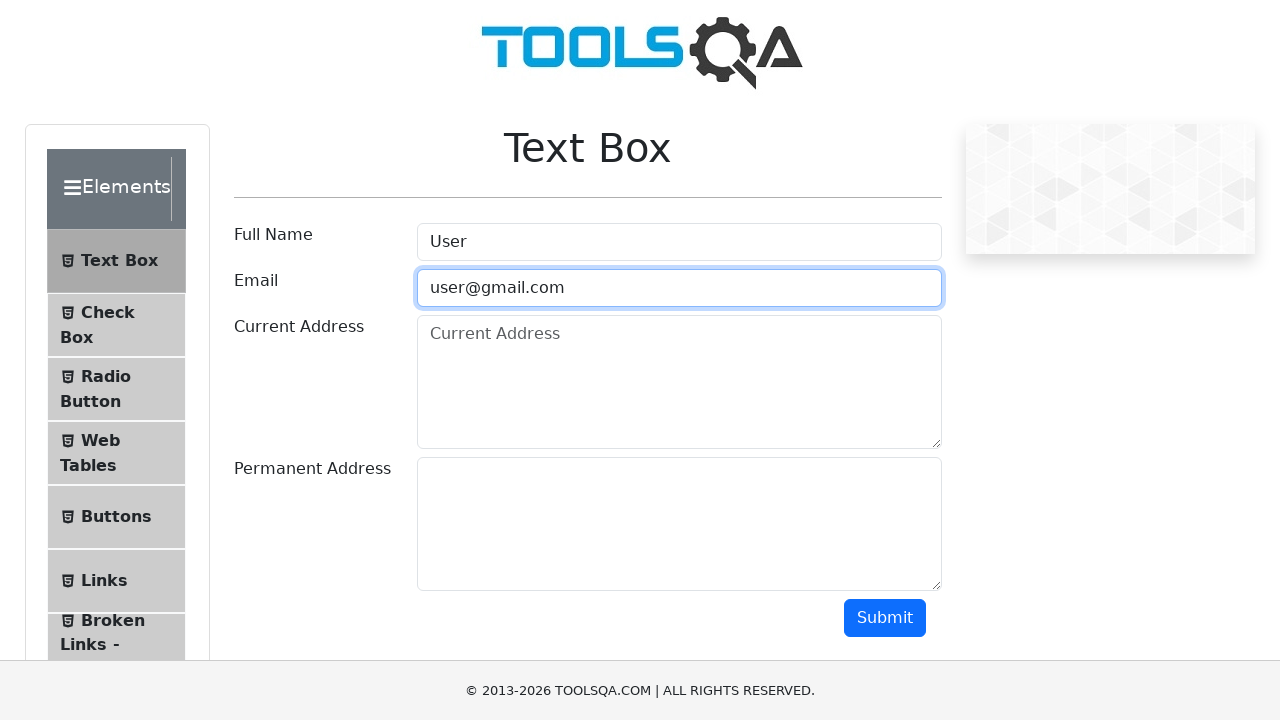

Filled current address field with 'Random address N777' on #currentAddress
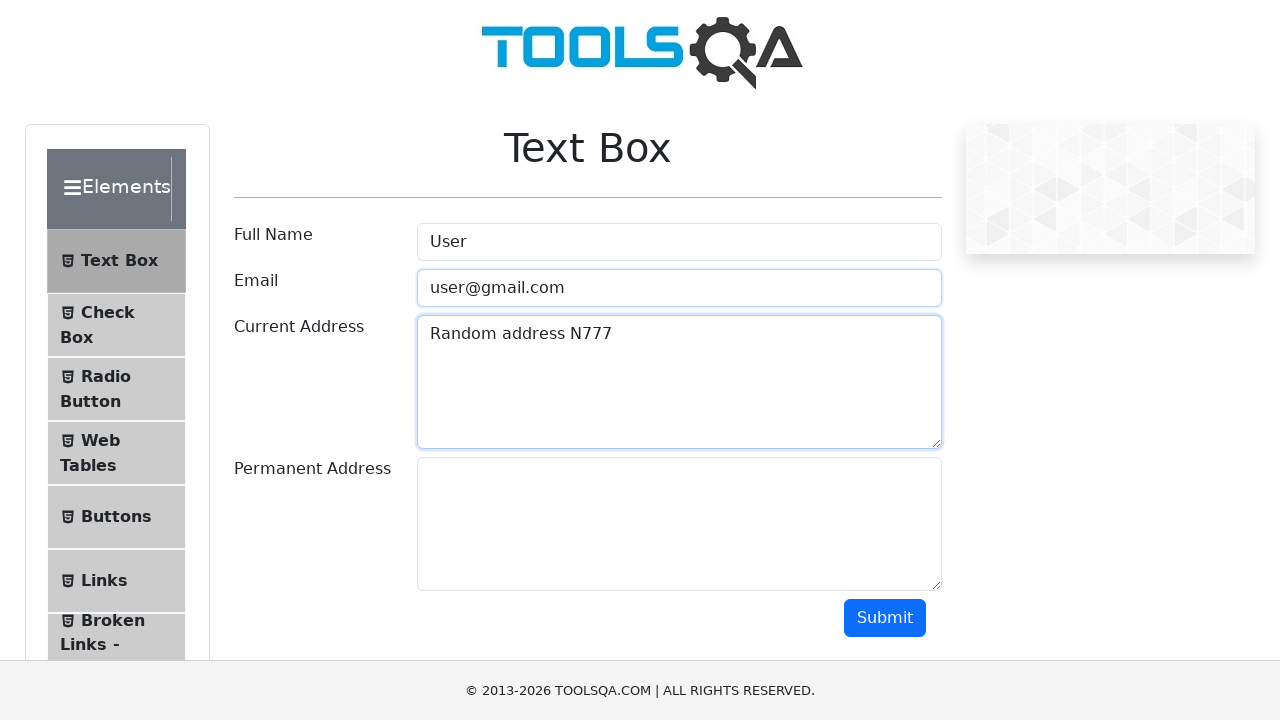

Verified current address field contains 'Random address N777'
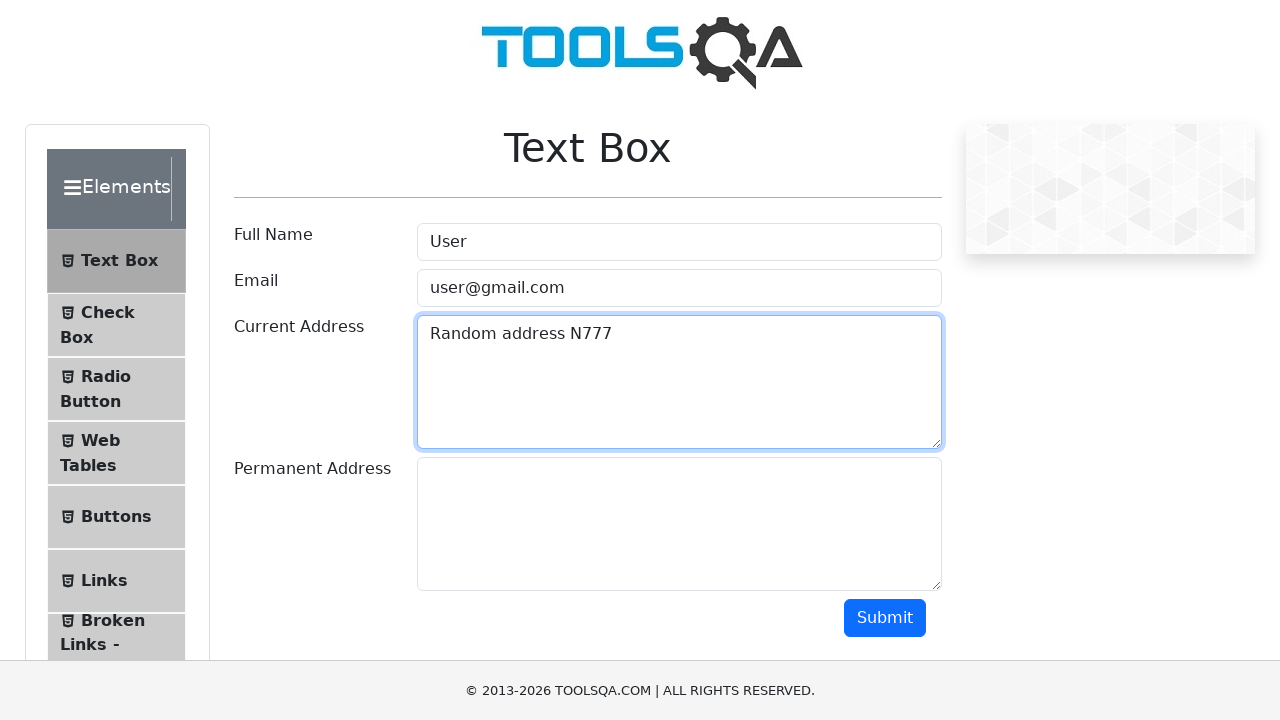

Filled permanent address field with 'Random permanent address N777' on #permanentAddress
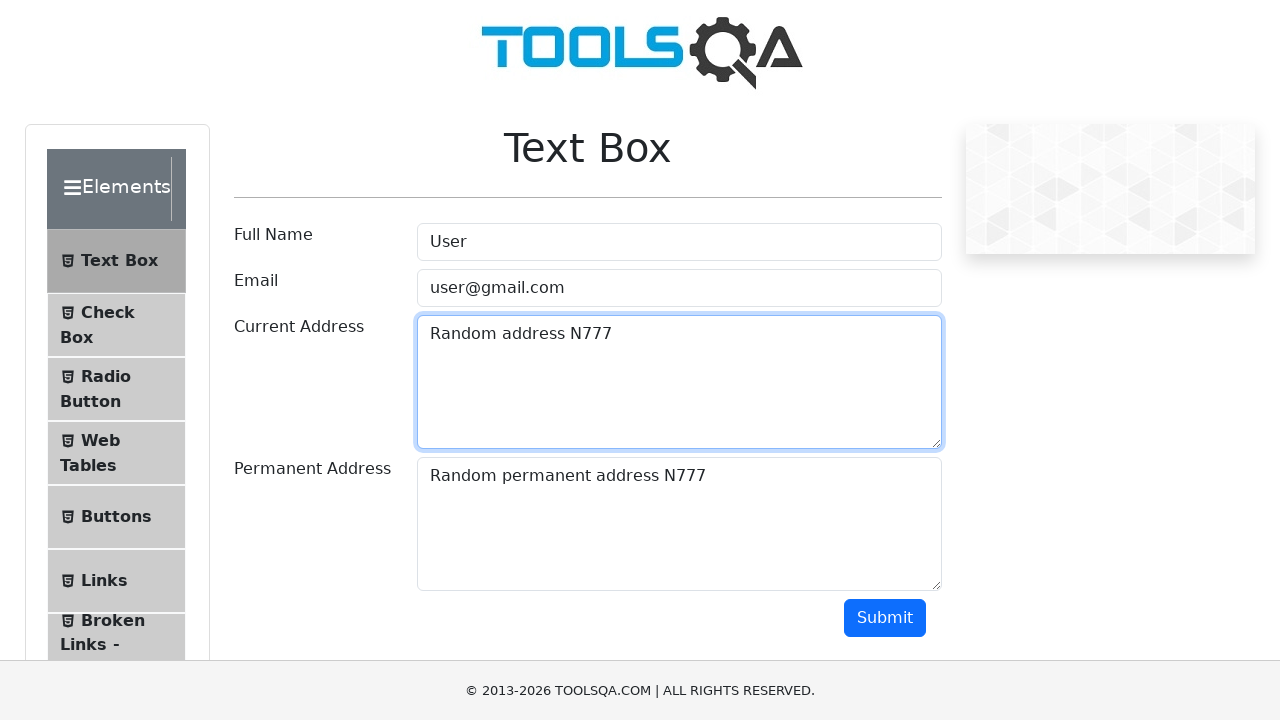

Pressed Enter key in permanent address field on #permanentAddress
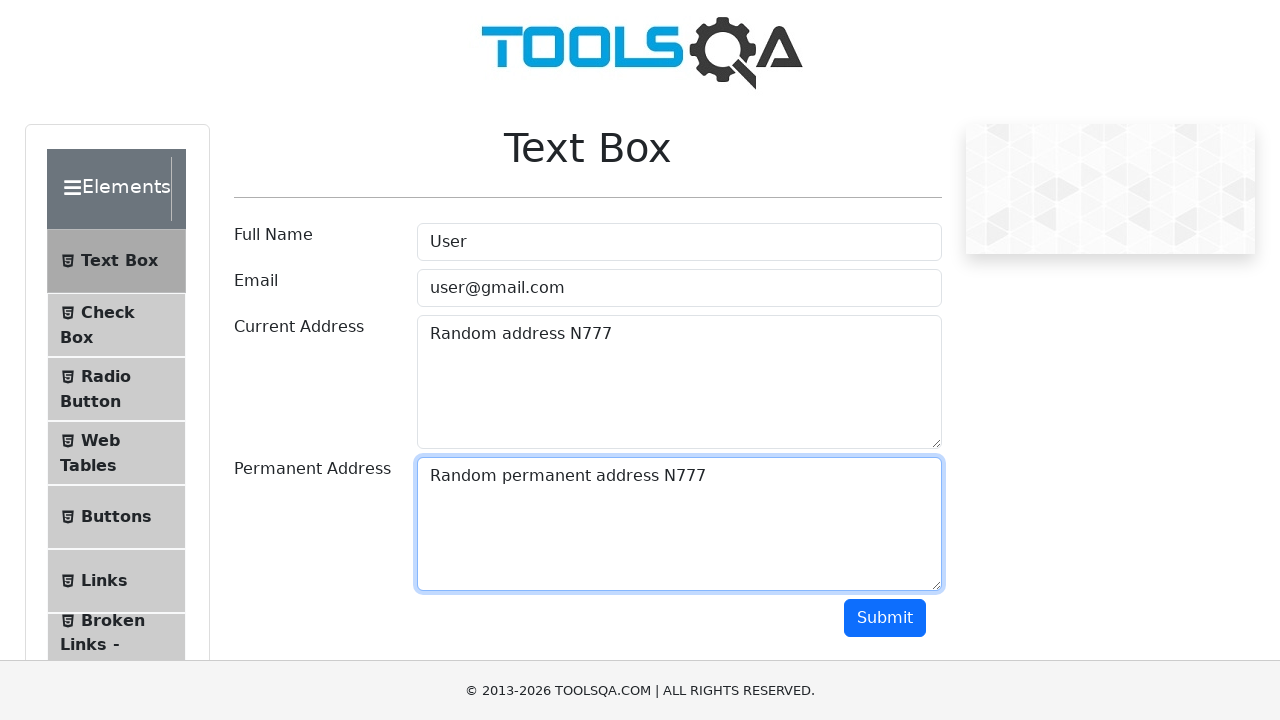

Verified permanent address field contains 'Random permanent address N777'
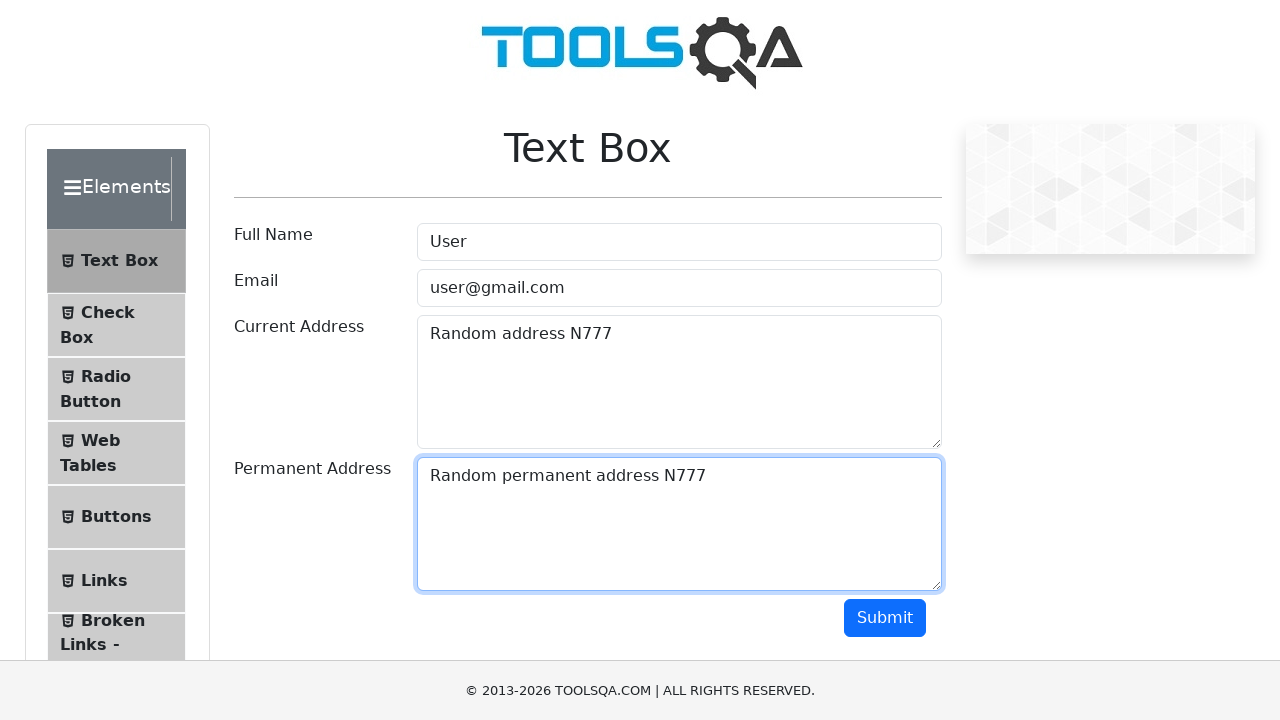

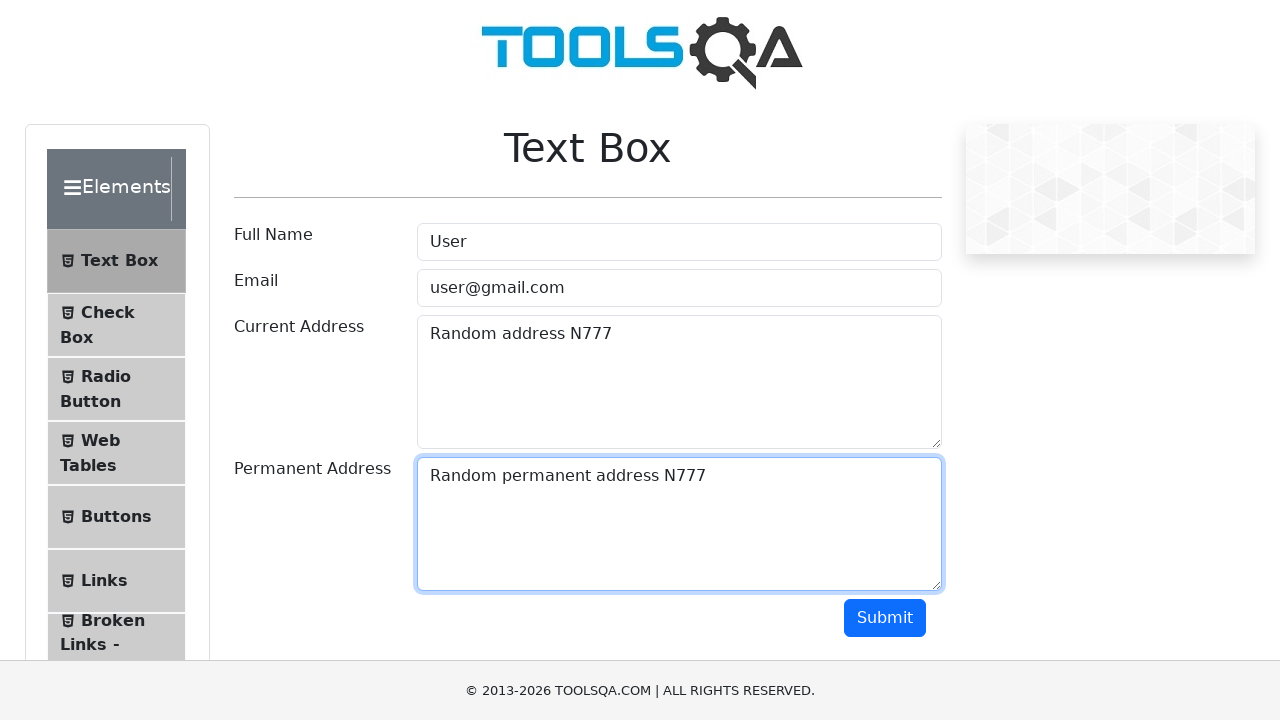